Navigates to JPL Space page and clicks the full image button to display the featured image

Starting URL: https://data-class-jpl-space.s3.amazonaws.com/JPL_Space/index.html

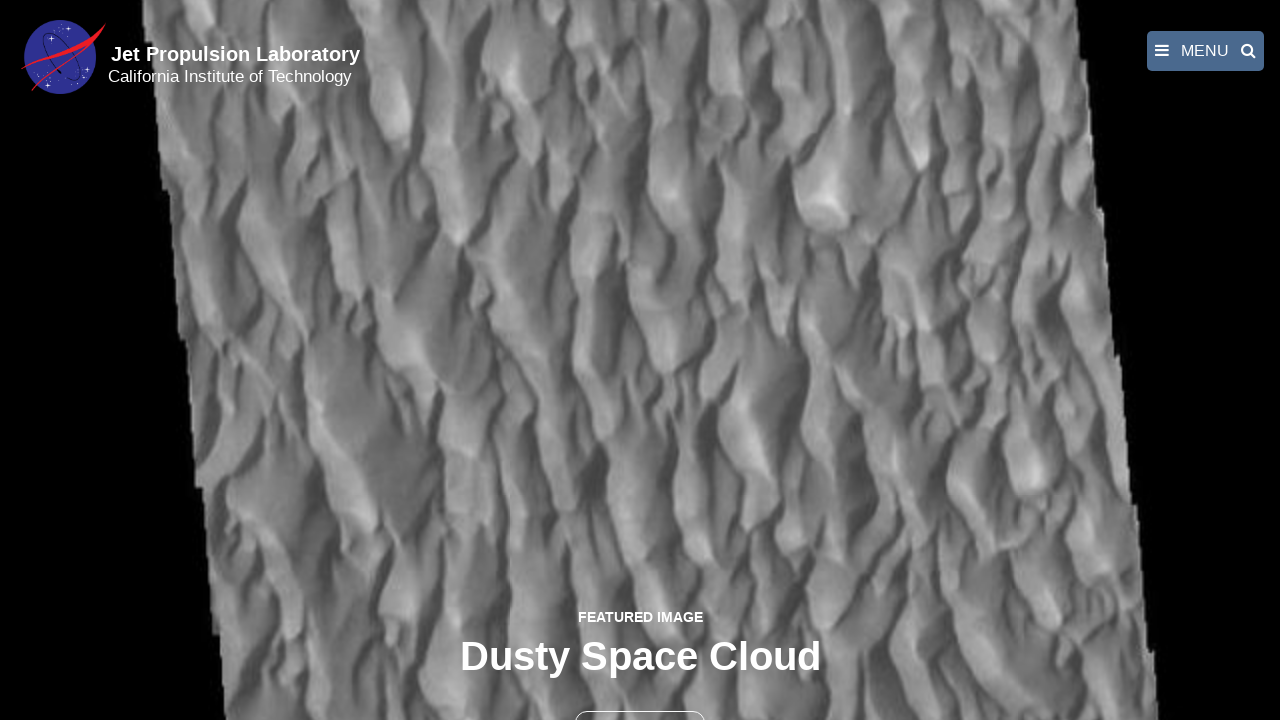

Navigated to JPL Space page
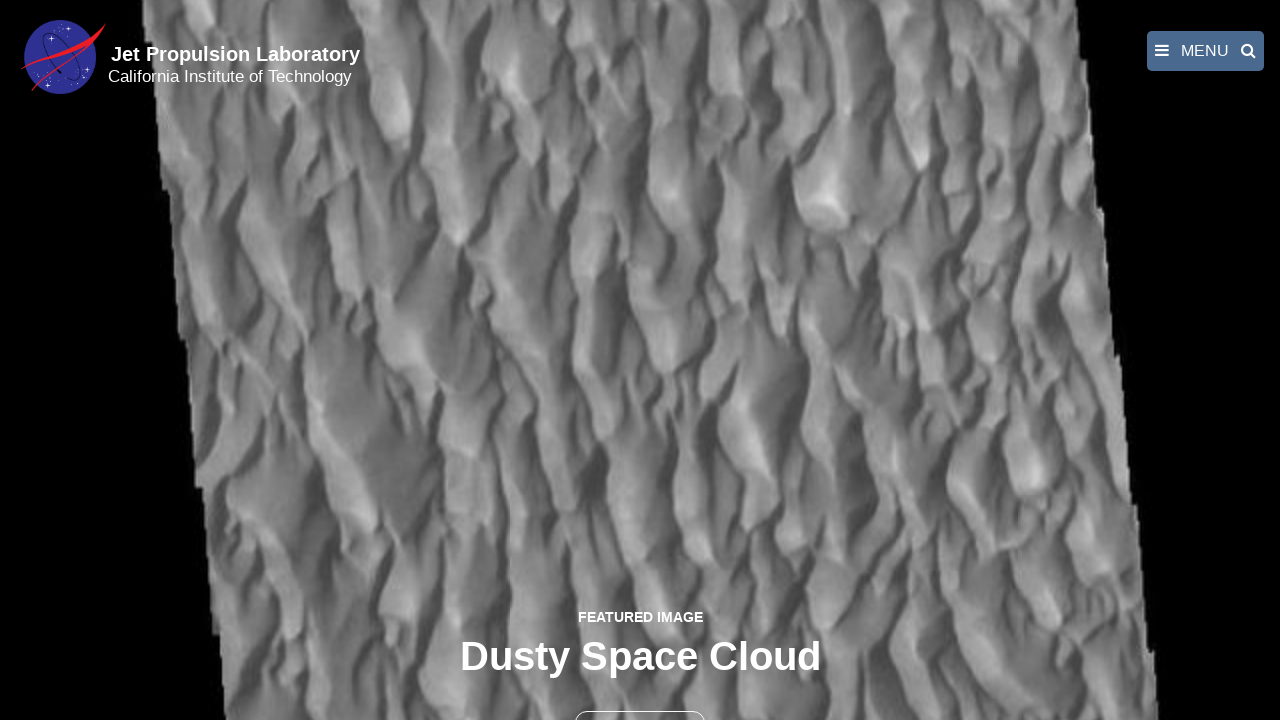

Clicked the full image button to display featured image at (640, 699) on button >> nth=1
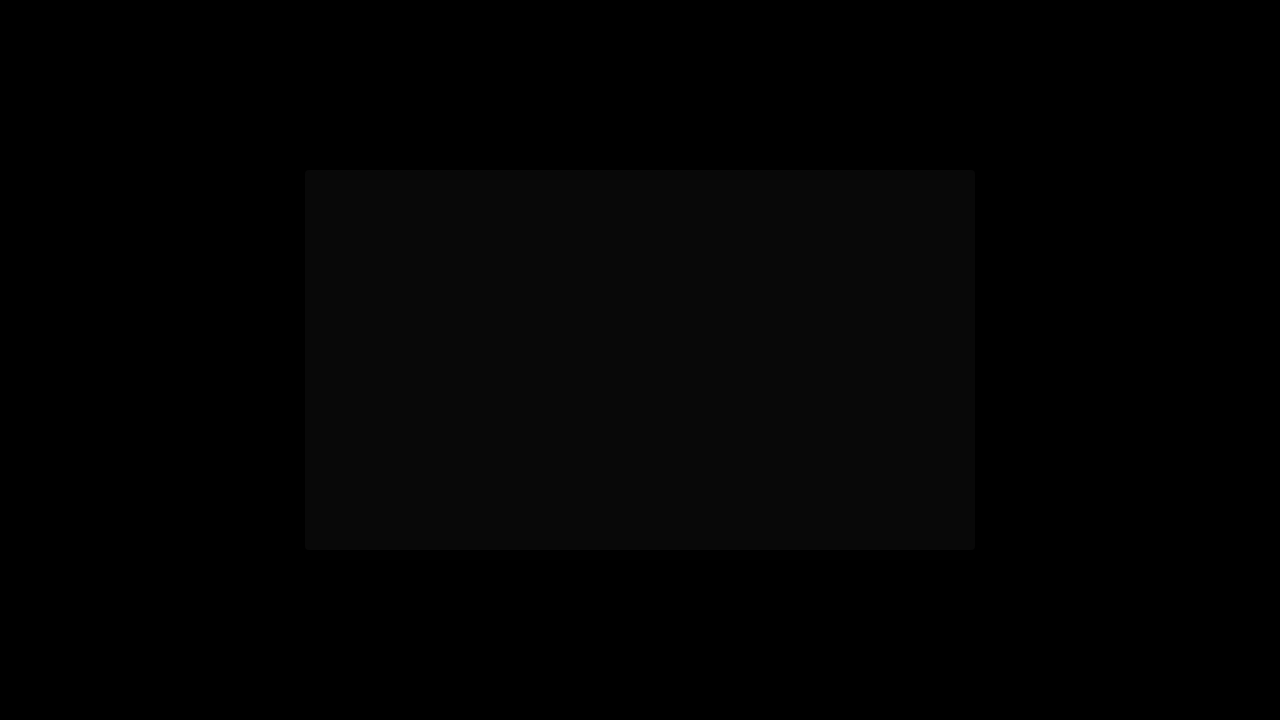

Featured image loaded and displayed in fancybox
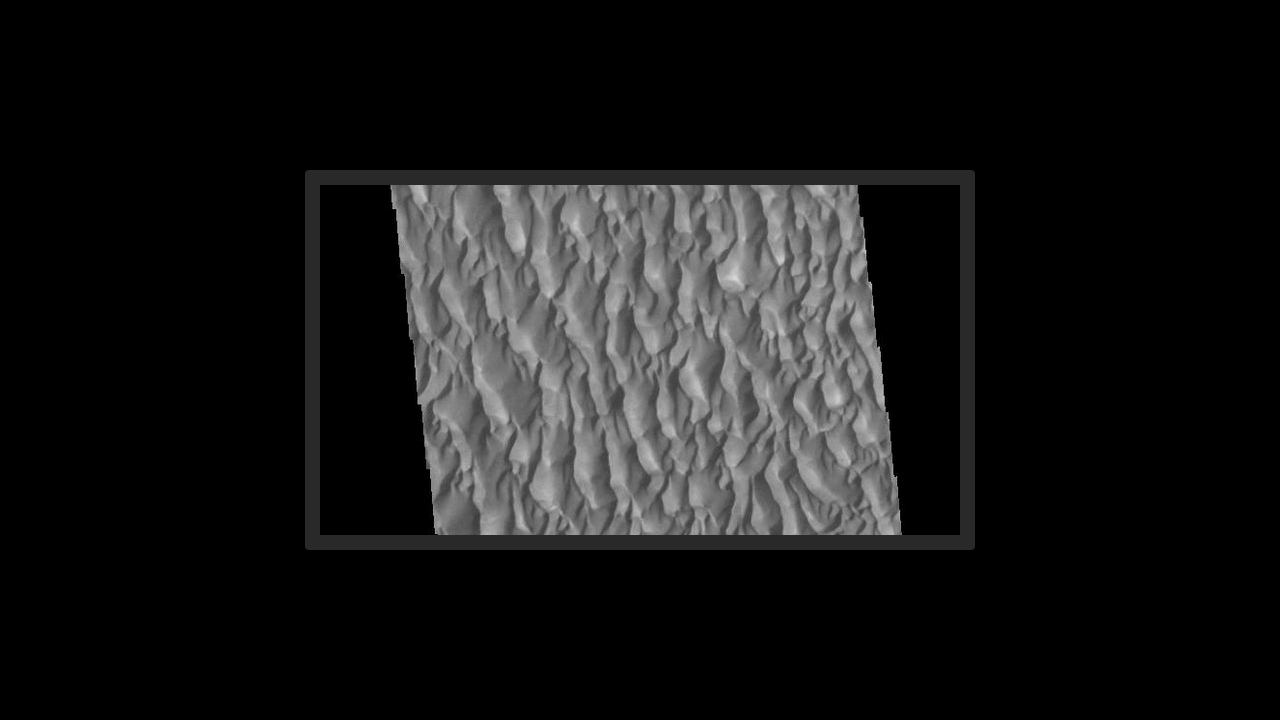

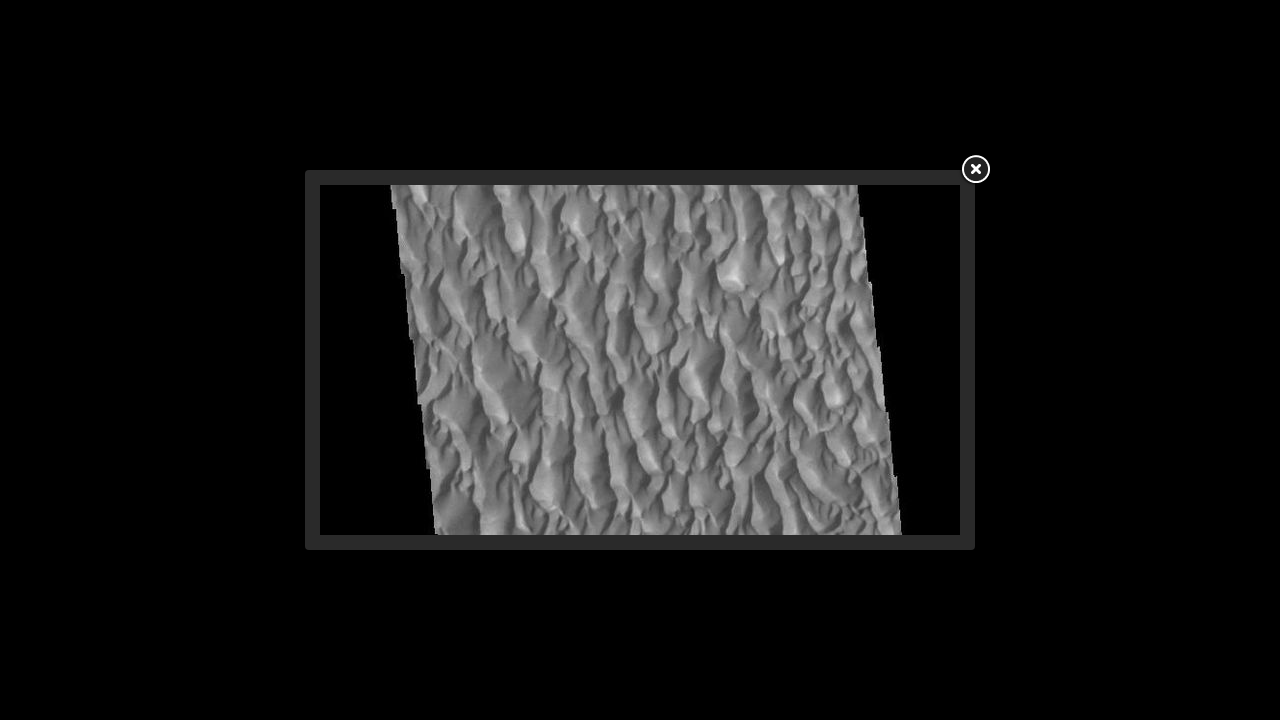